Tests that fields with only spaces are not accepted by the form

Starting URL: https://davi-vert.vercel.app/index.html

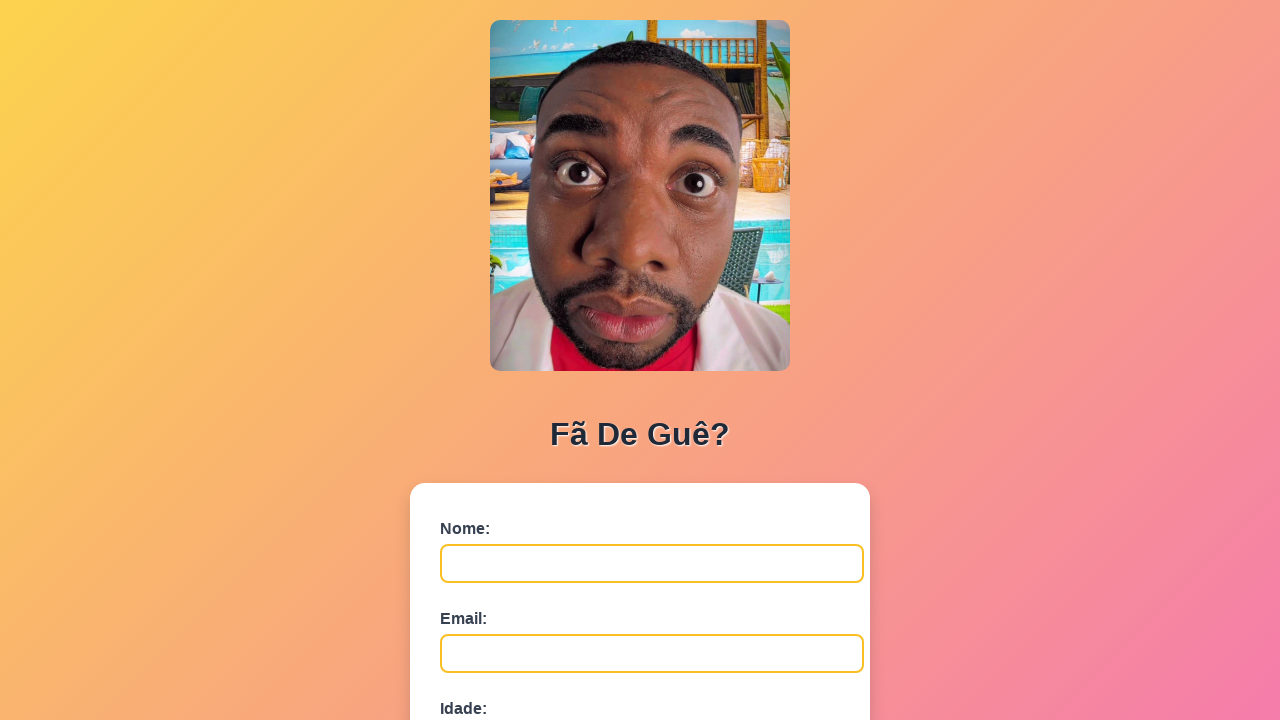

Filled name field with spaces only on #nome
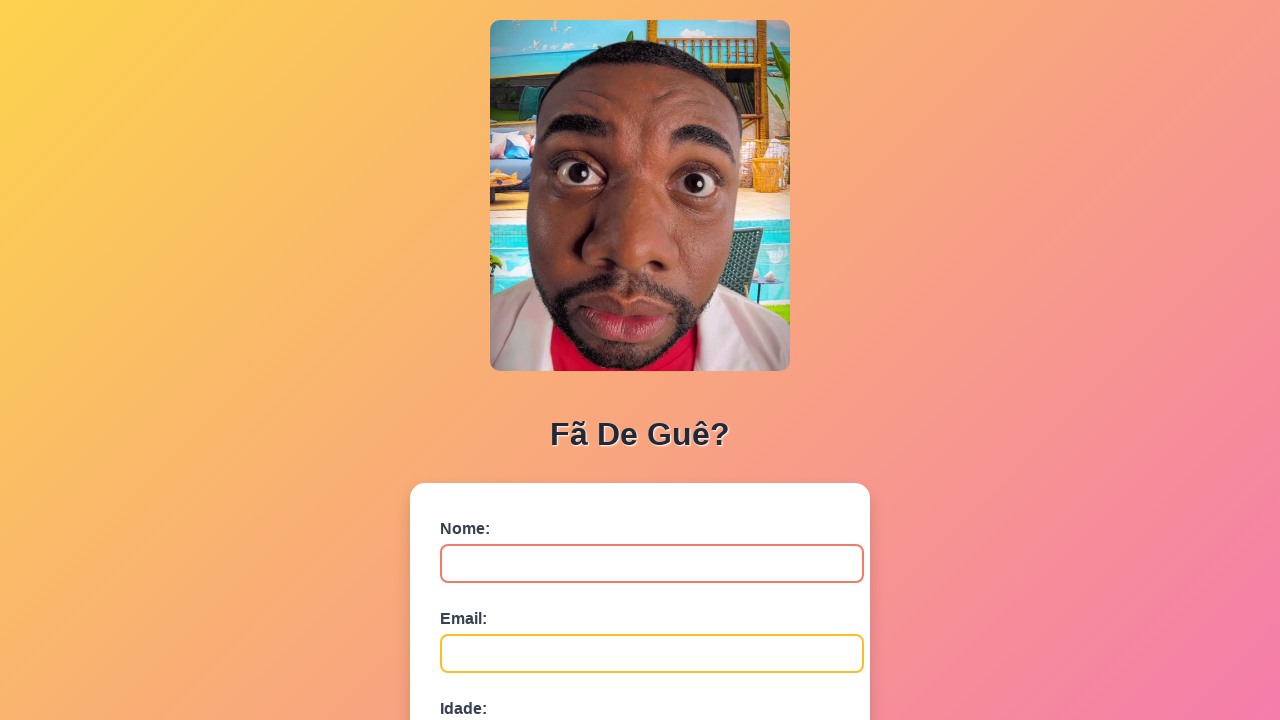

Filled email field with spaces only on #email
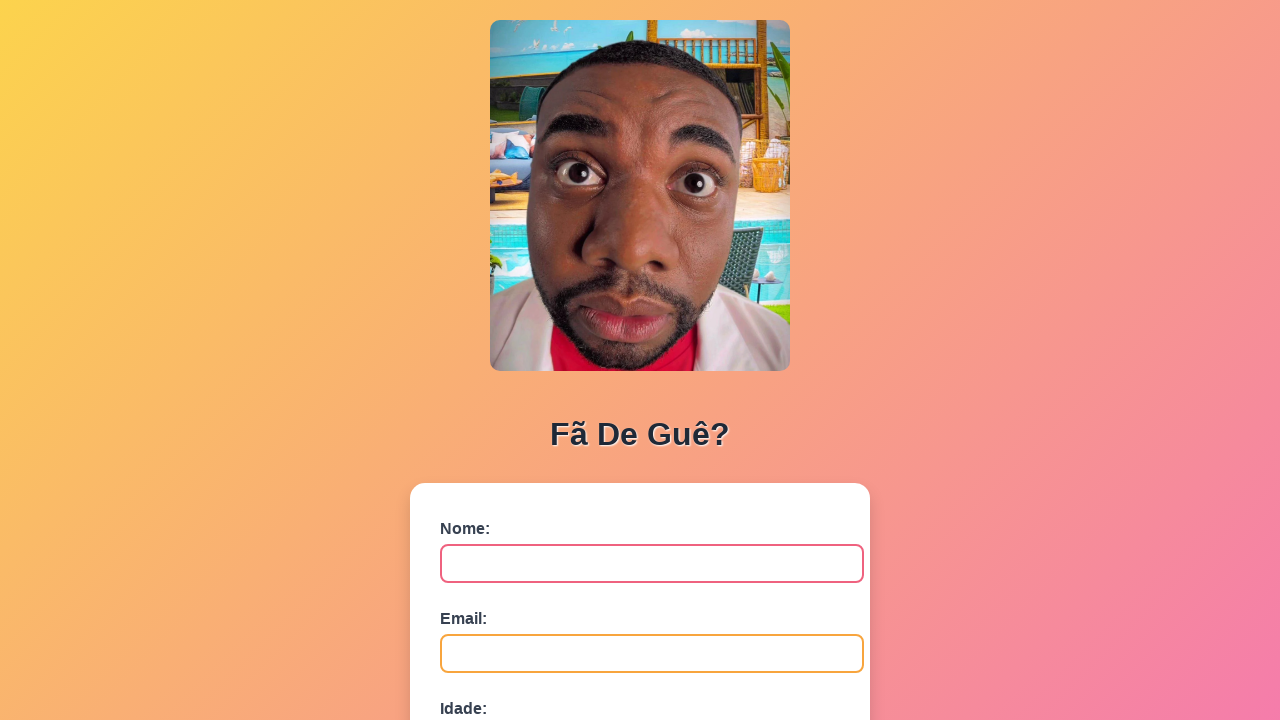

Filled age field with spaces only on #idade
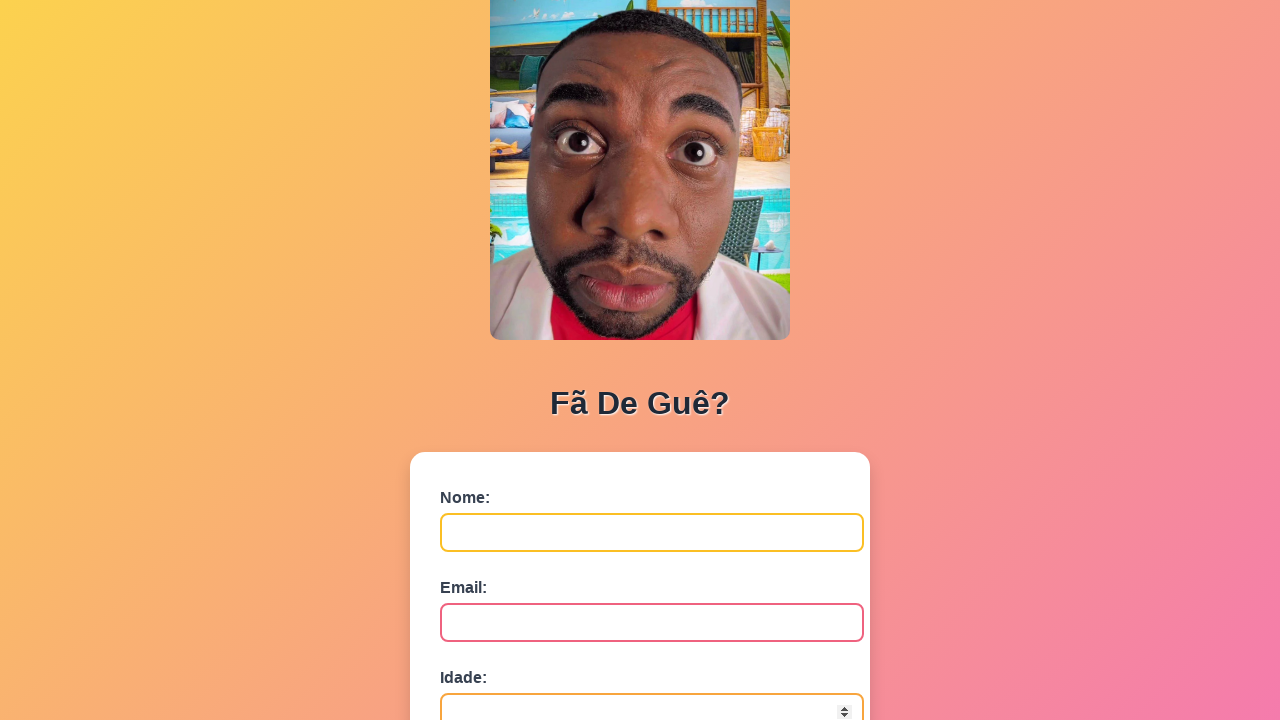

Clicked submit button to attempt form submission at (490, 569) on button[type='submit']
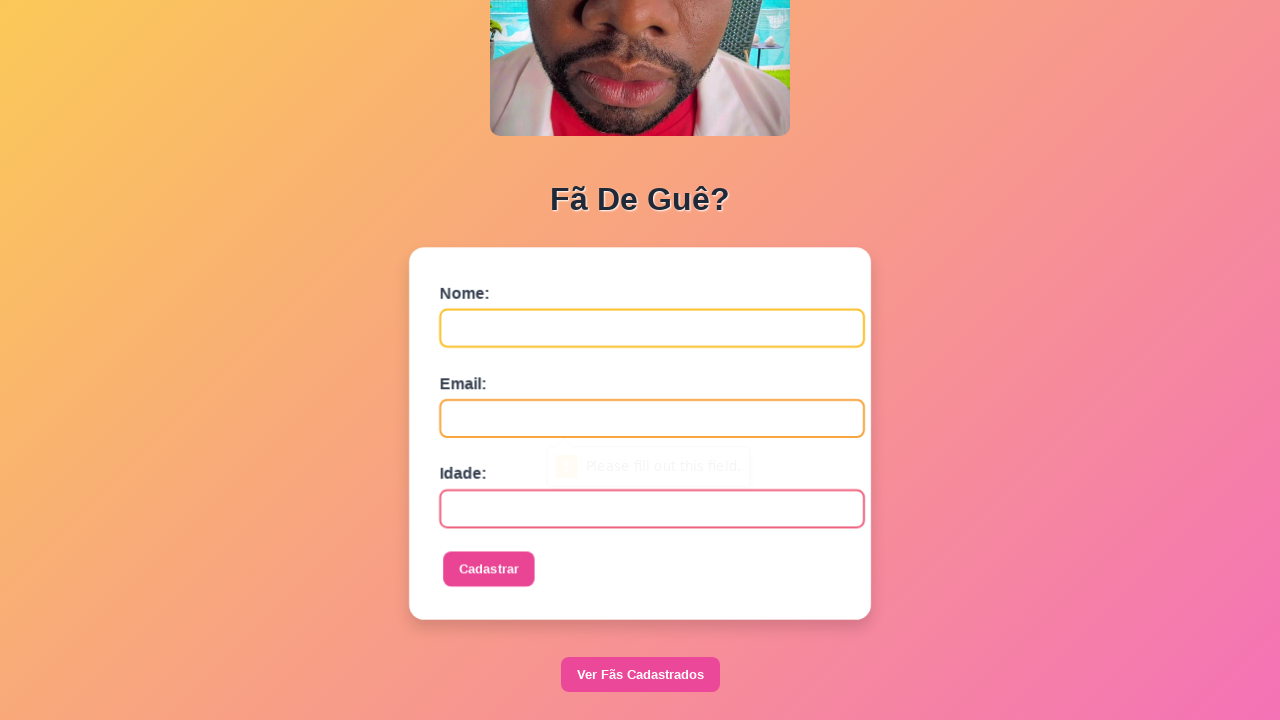

Set up dialog handler to accept alerts
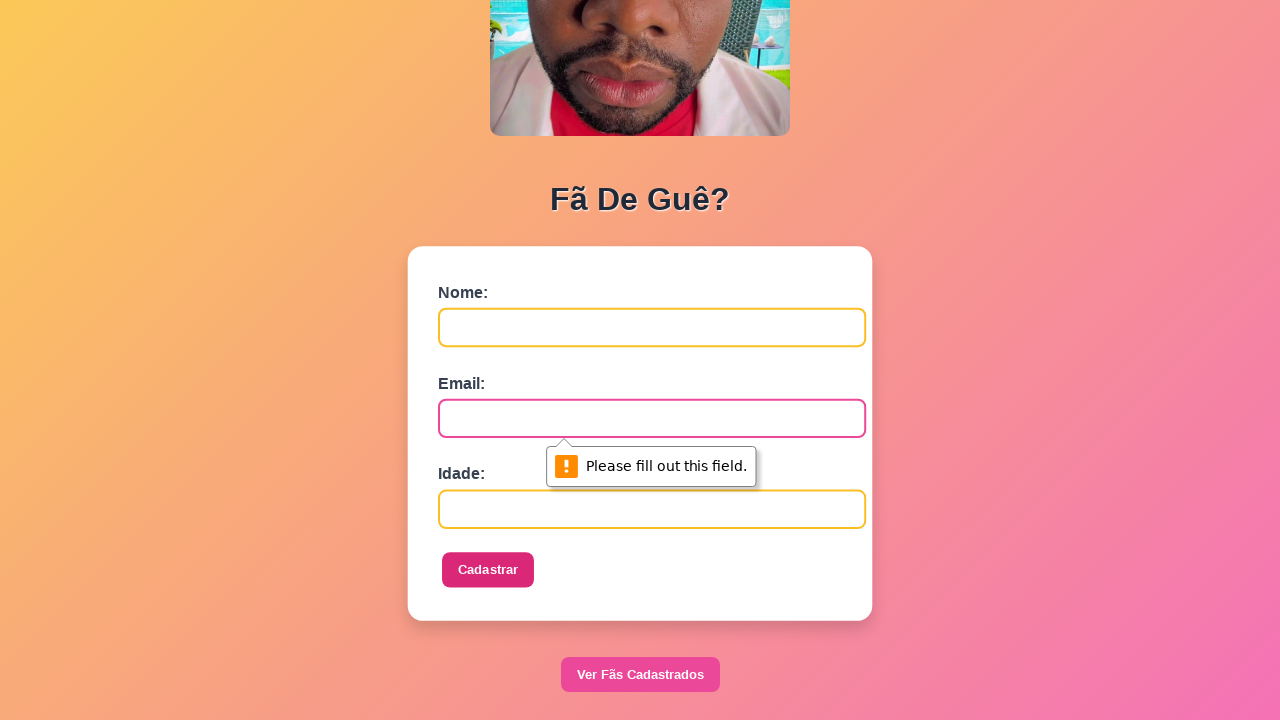

Waited 1 second for form response
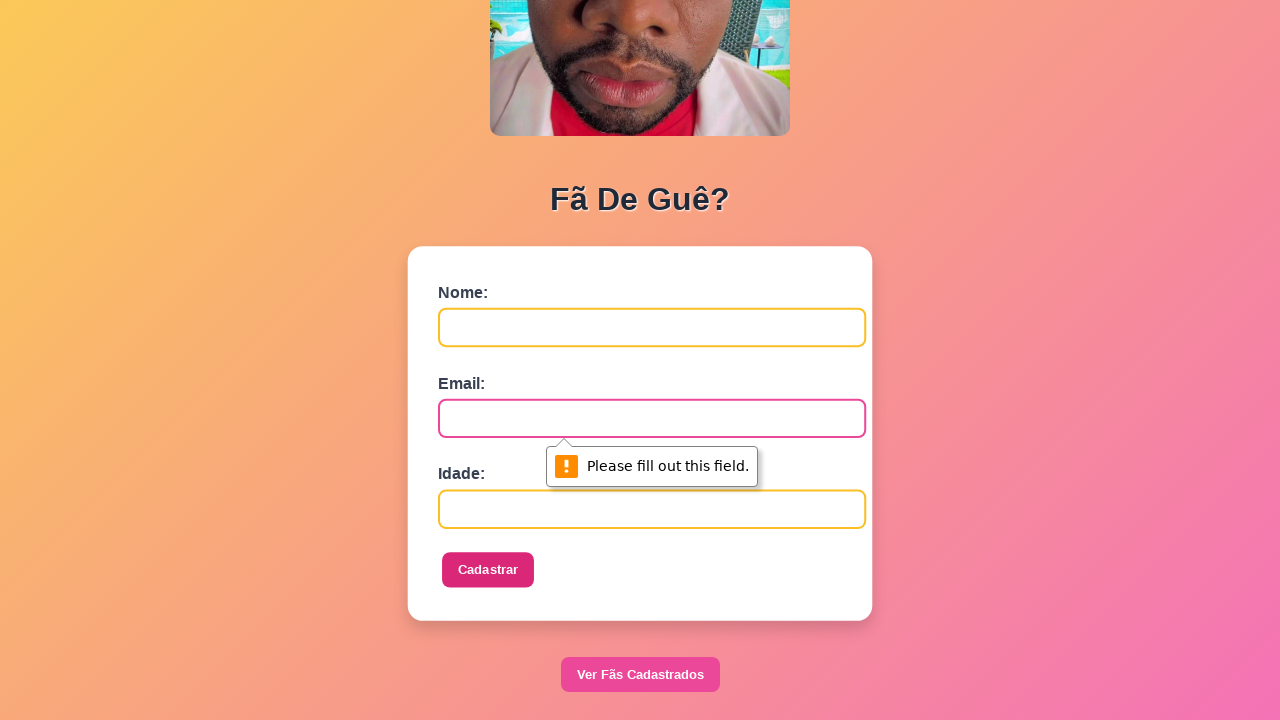

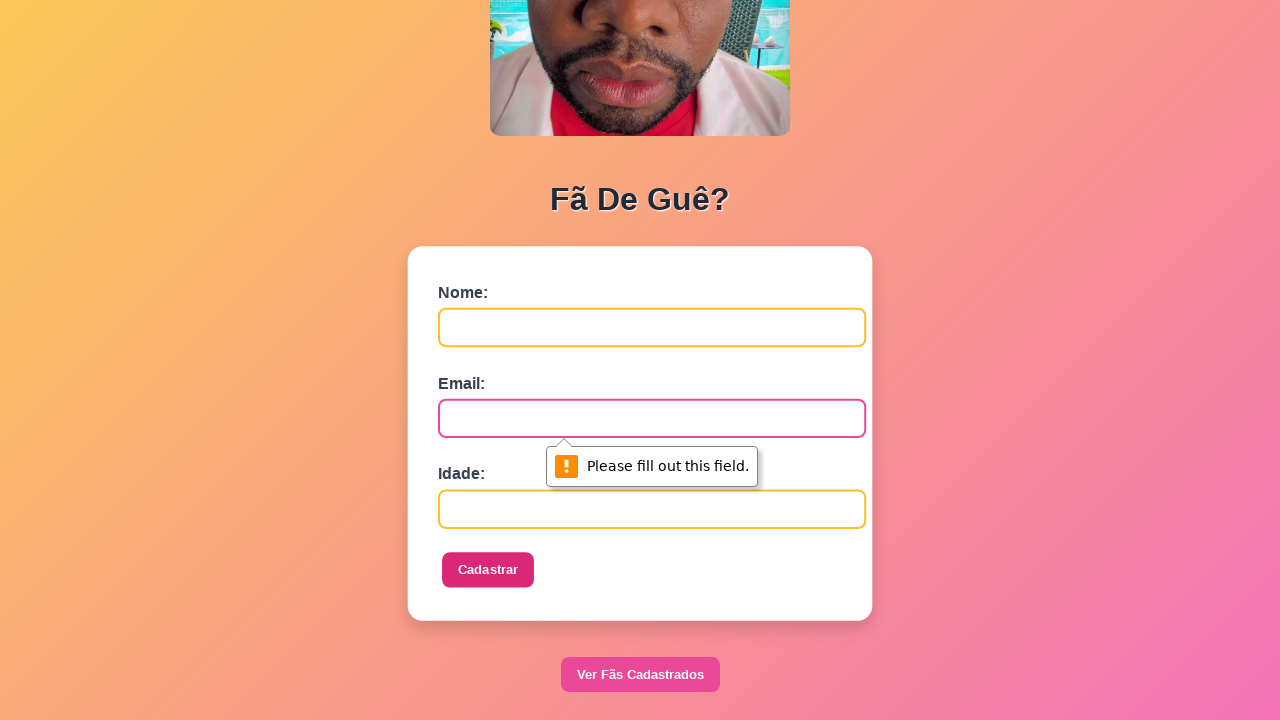